Tests multi-select dropdown functionality by selecting multiple color options, verifying the total number of options, checking for specific color values, and iterating through options to find and click on a specific color.

Starting URL: https://testautomationpractice.blogspot.com/

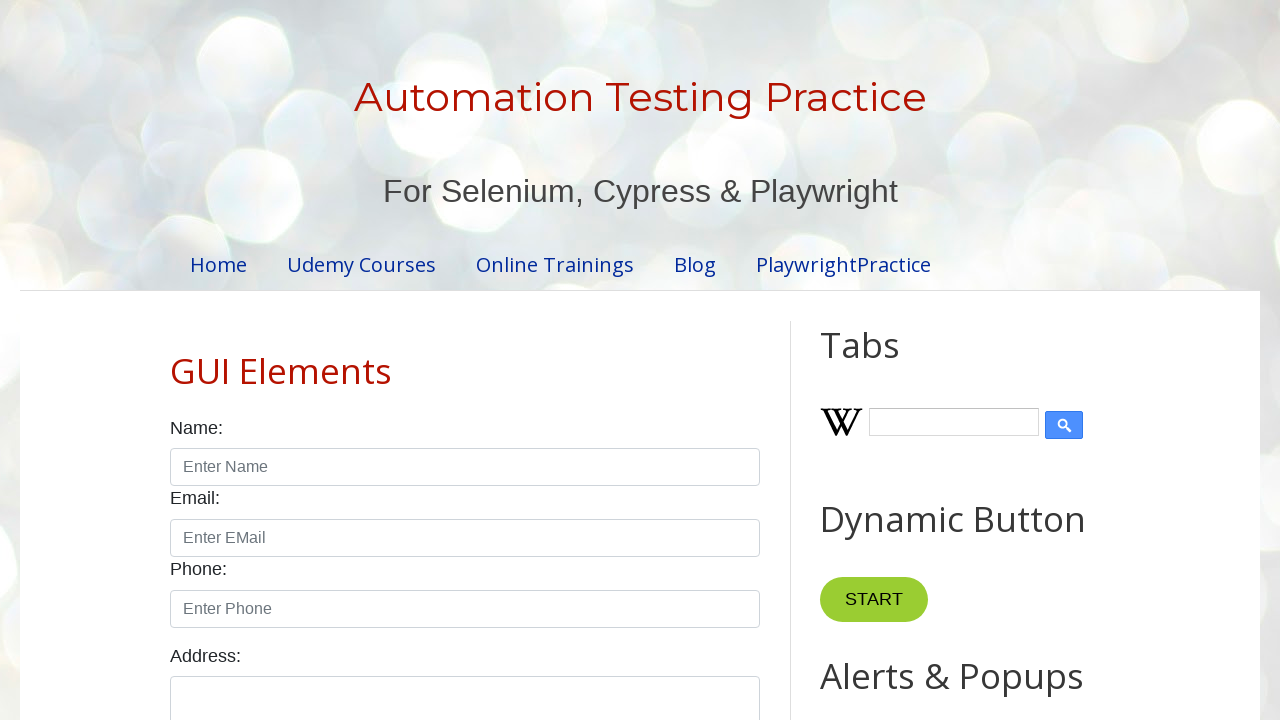

Selected multiple color options (Blue, Green, Yellow) from the dropdown on #colors
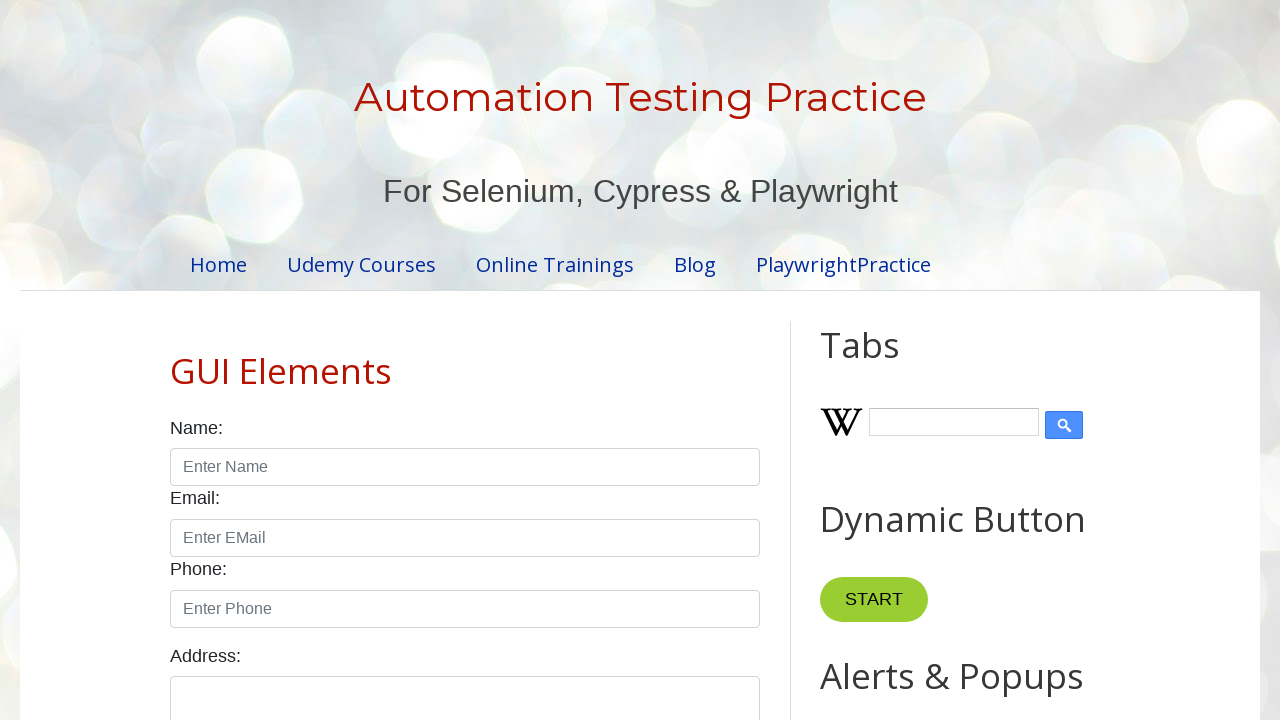

Retrieved all color options from the dropdown
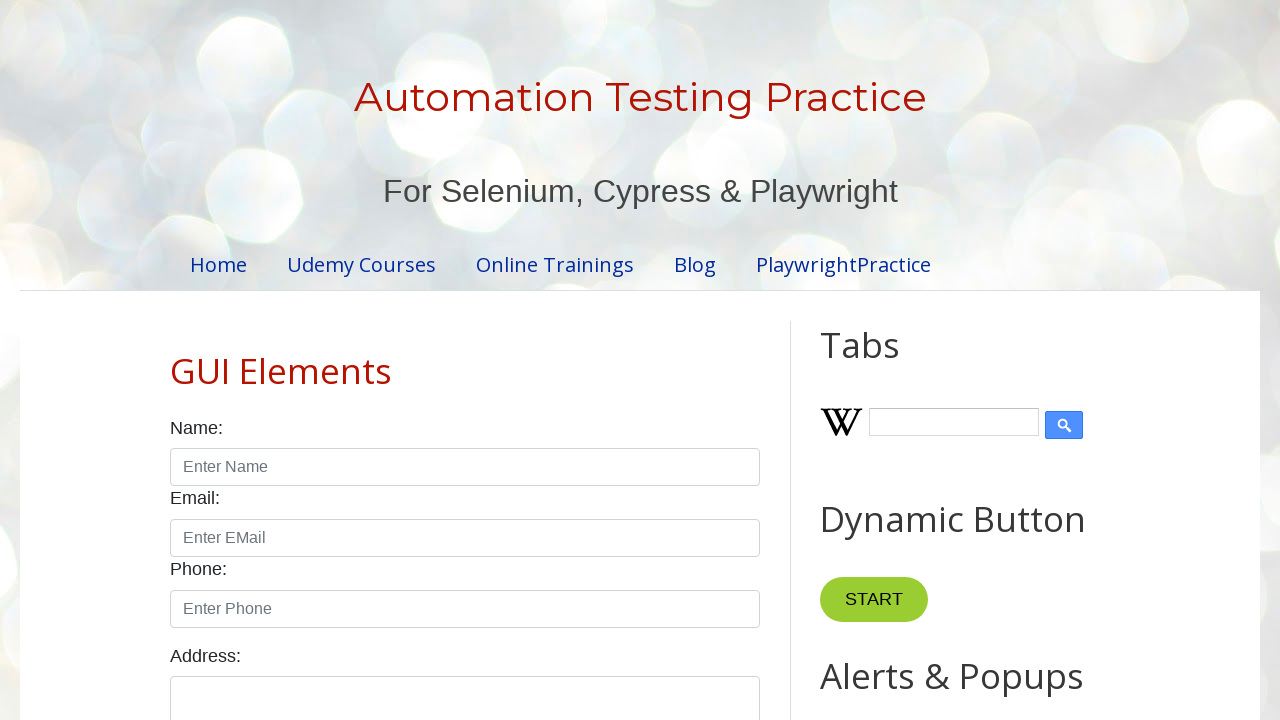

Verified that the dropdown contains exactly 7 options
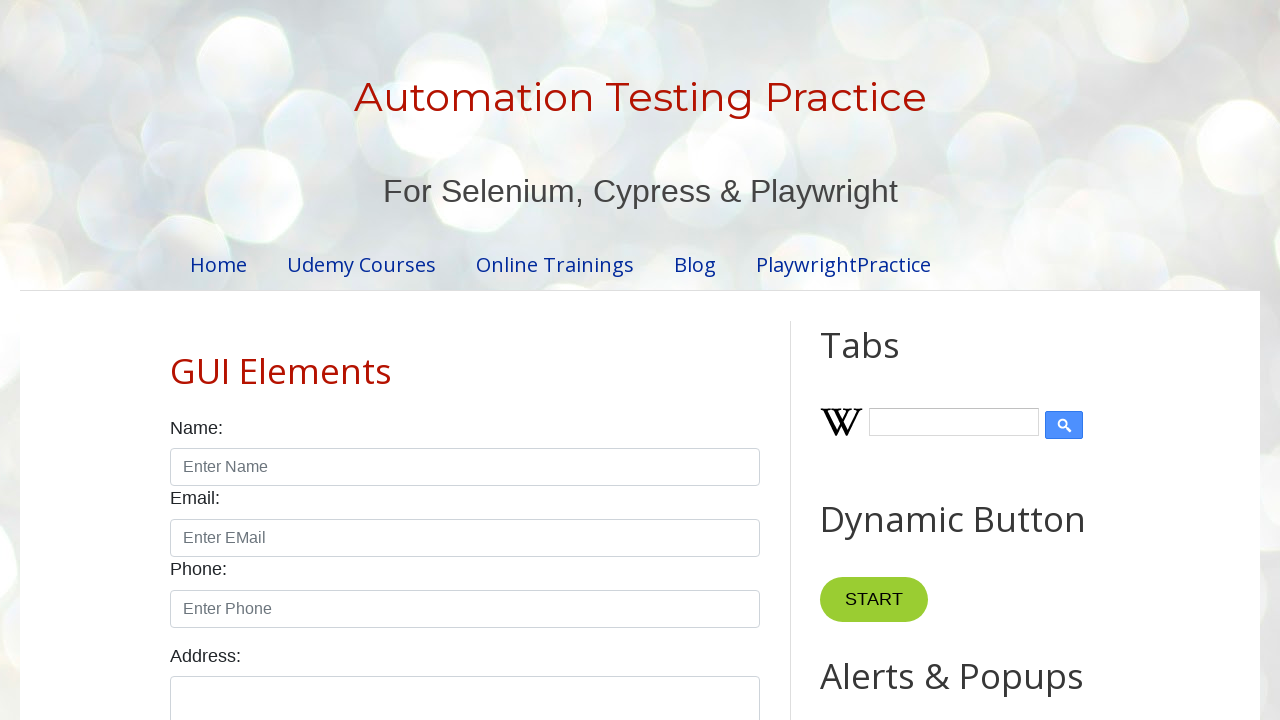

Retrieved text content from the colors dropdown
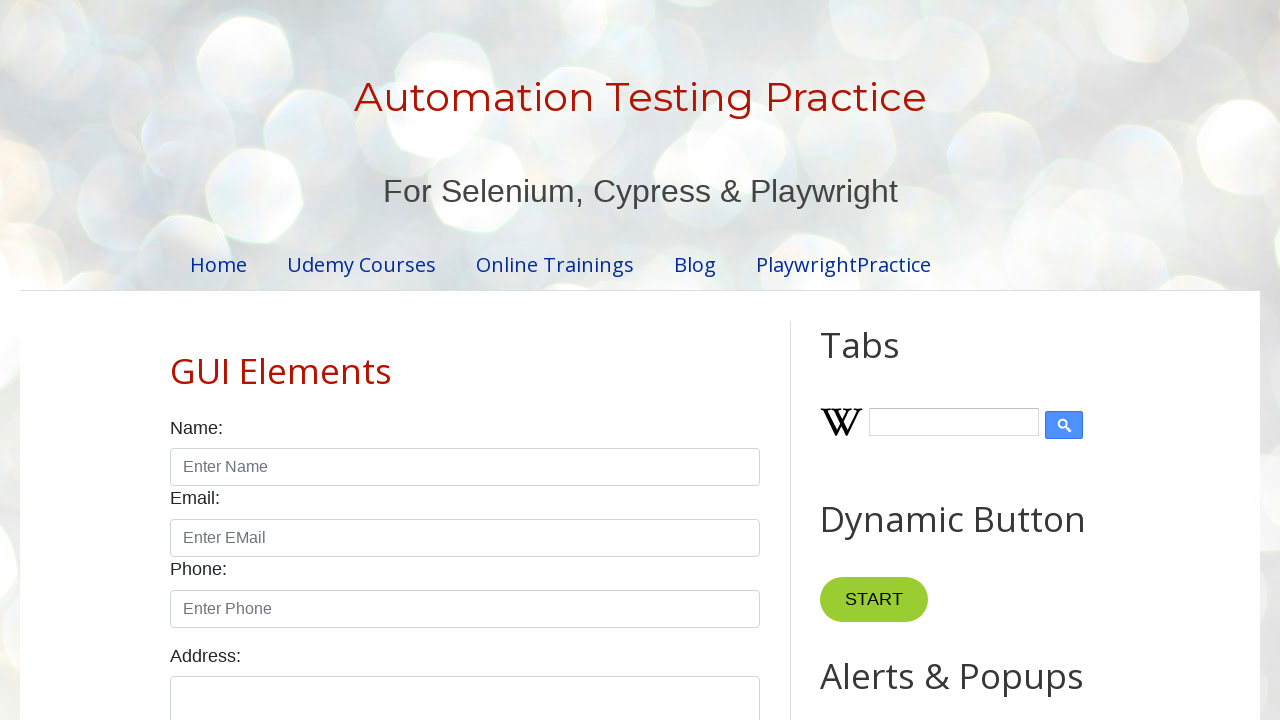

Verified that 'Blue' is present in the dropdown text
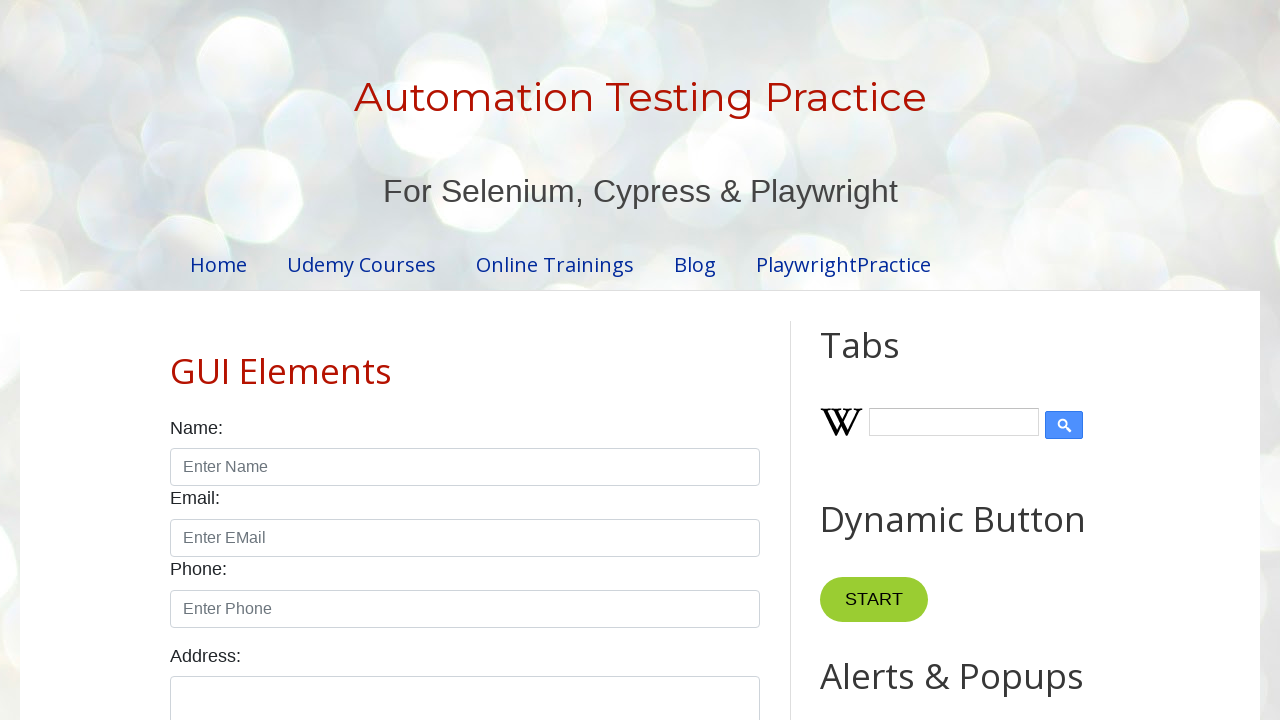

Verified that 'Pink' is not present in the dropdown text
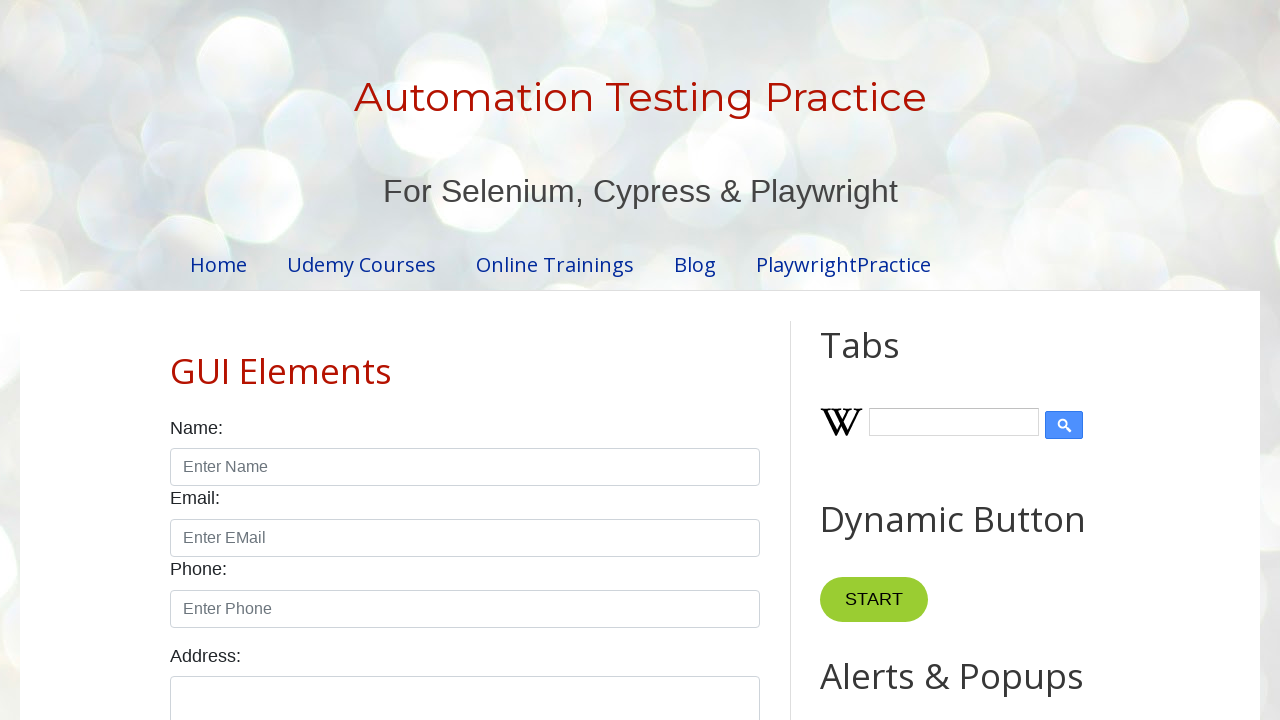

Found and clicked on the 'Red' color option
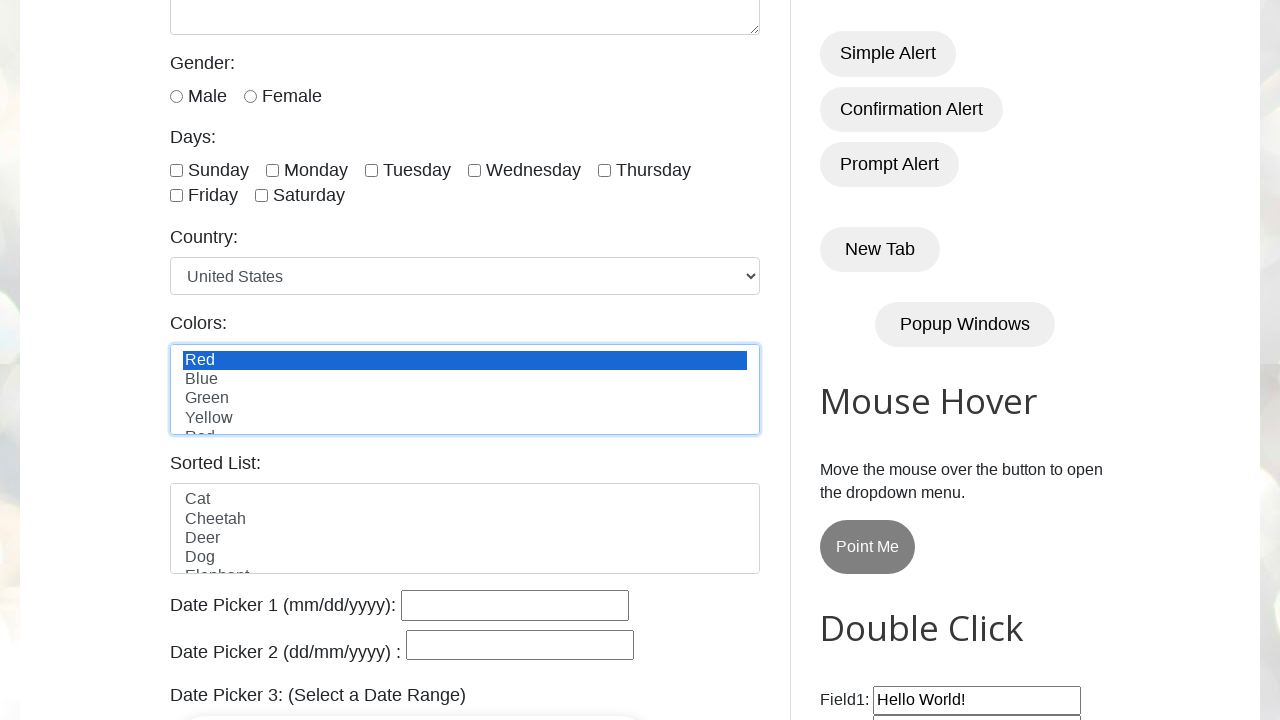

Waited 1000ms for the selection to be visible
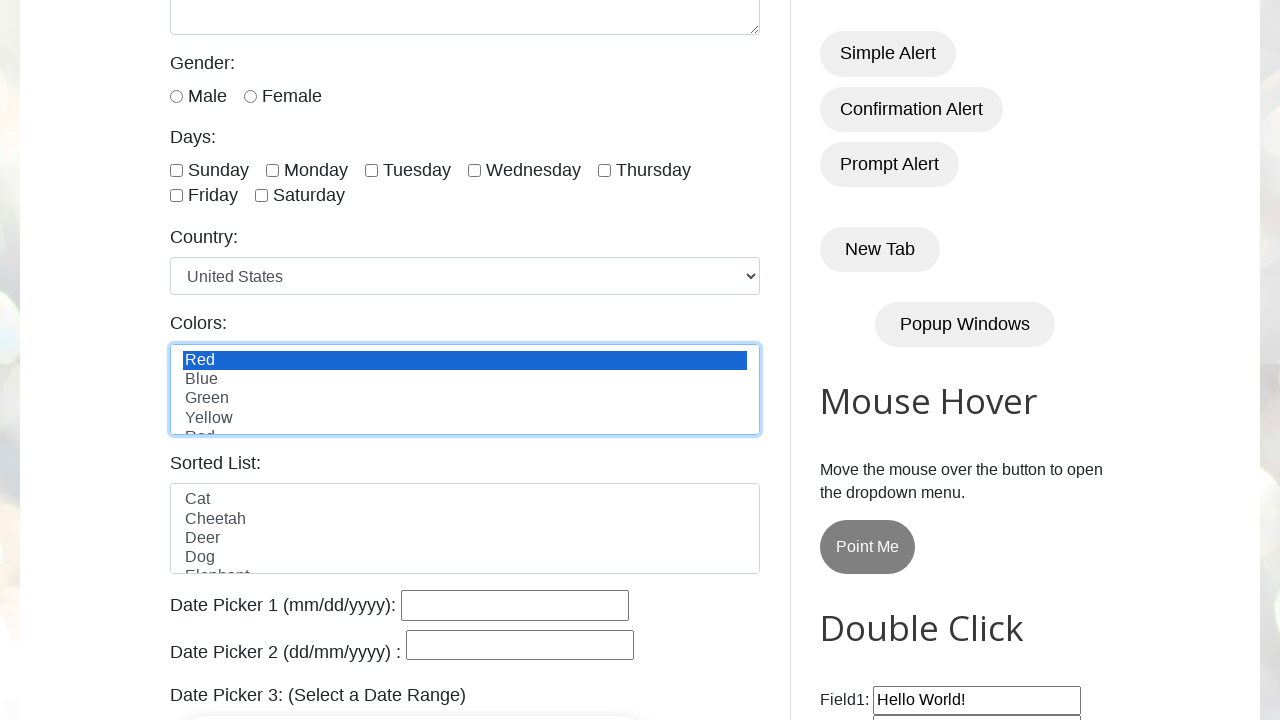

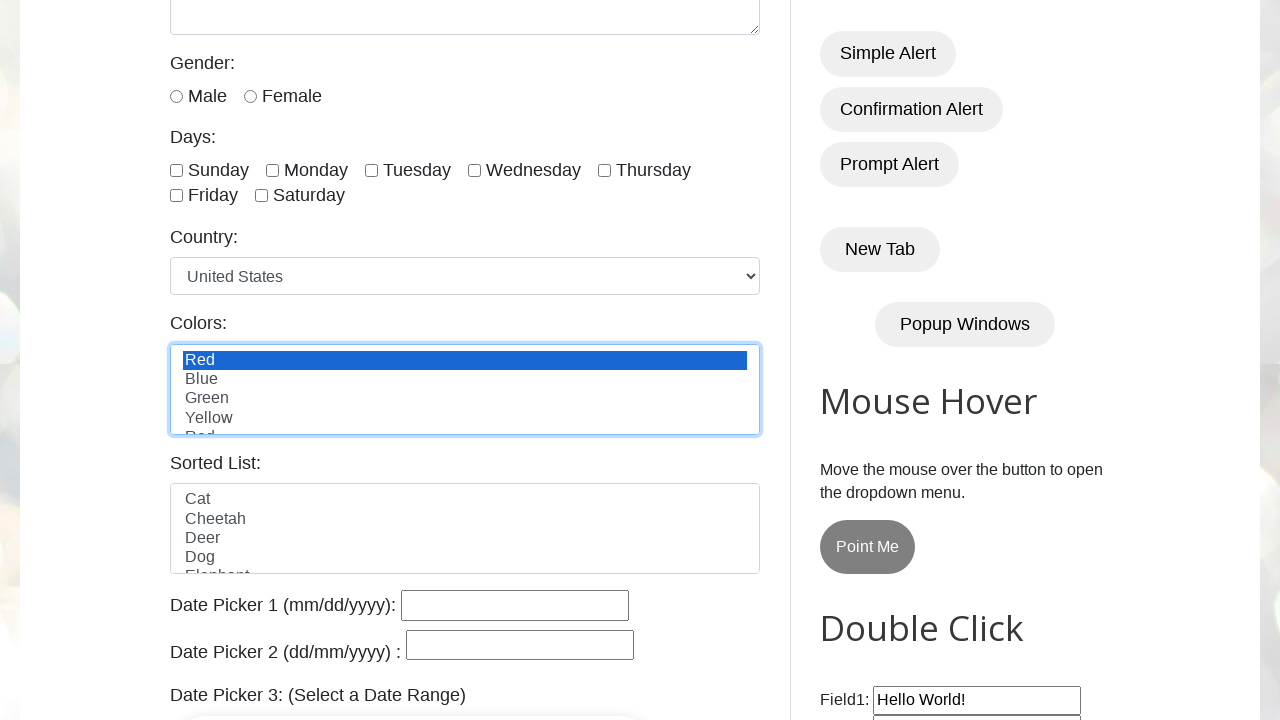